Tests the bonus program activation by filling name and phone fields and submitting the form

Starting URL: https://pizzeria.skillbox.cc/bonus/

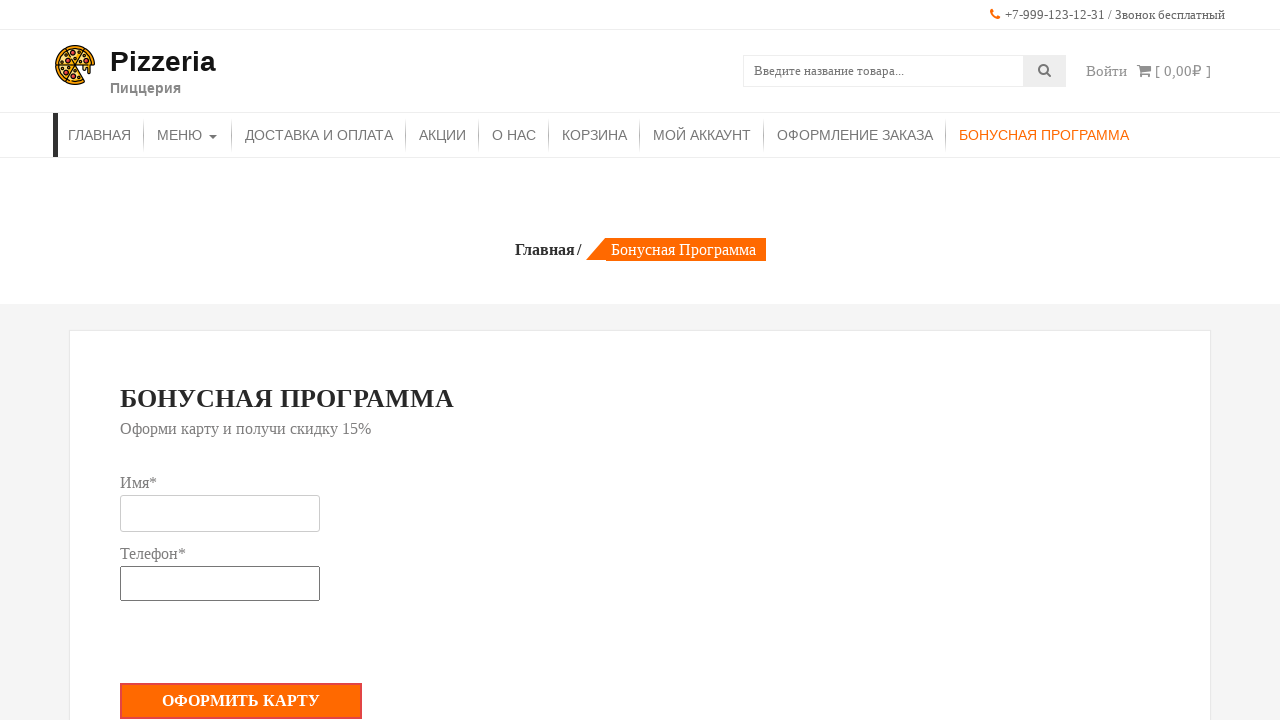

Filled name field with 'Andrey' on #bonus_username
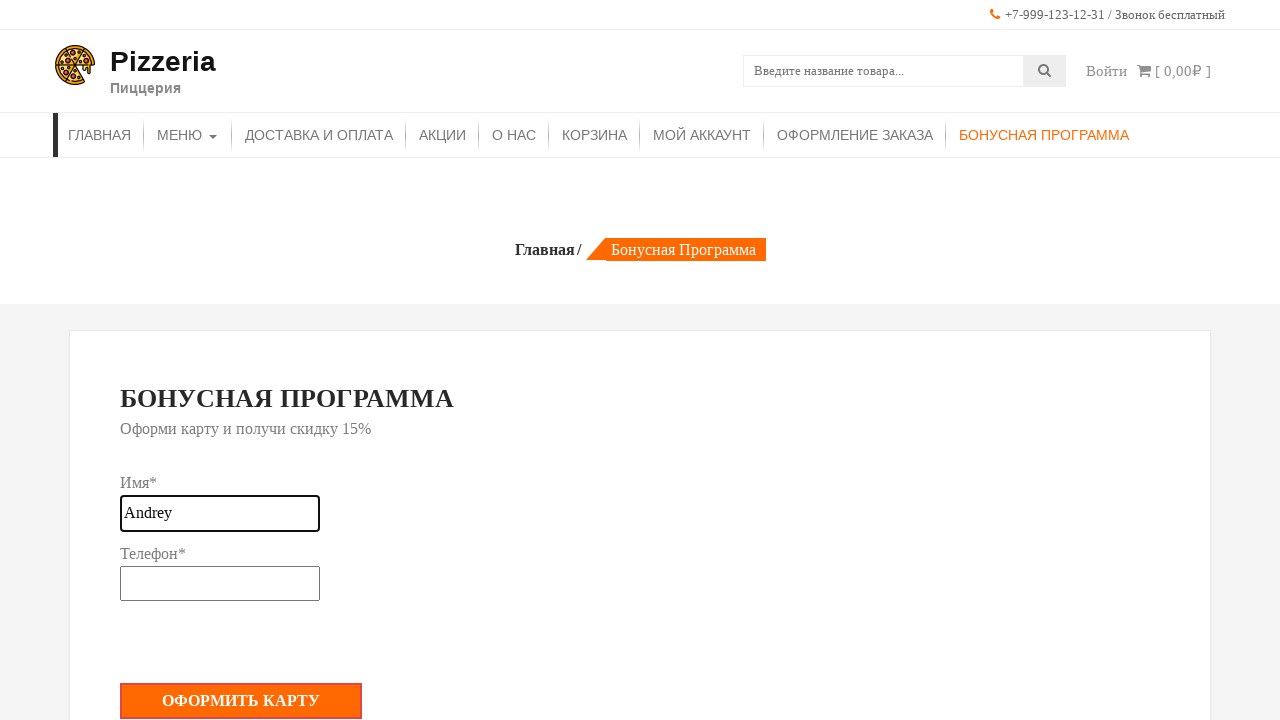

Filled phone field with '89119998877' on #bonus_phone
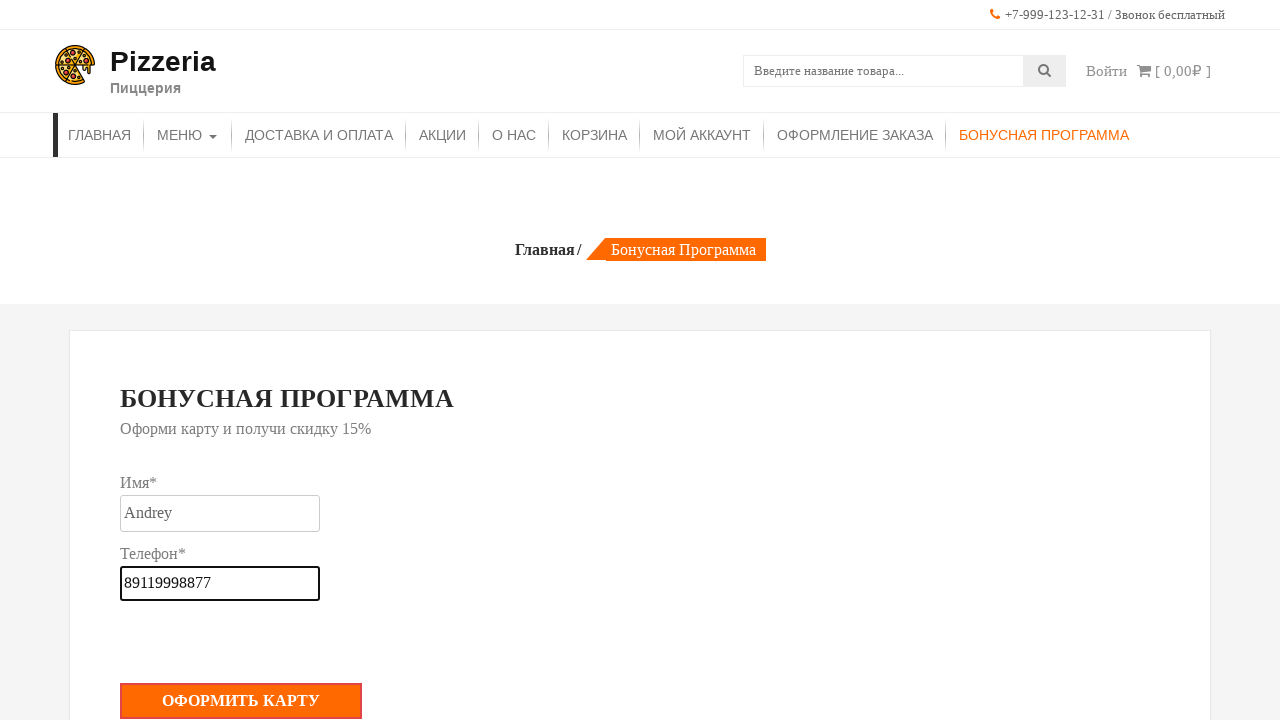

Clicked Submit button to activate bonus program at (241, 701) on xpath=//button[@name='bonus']
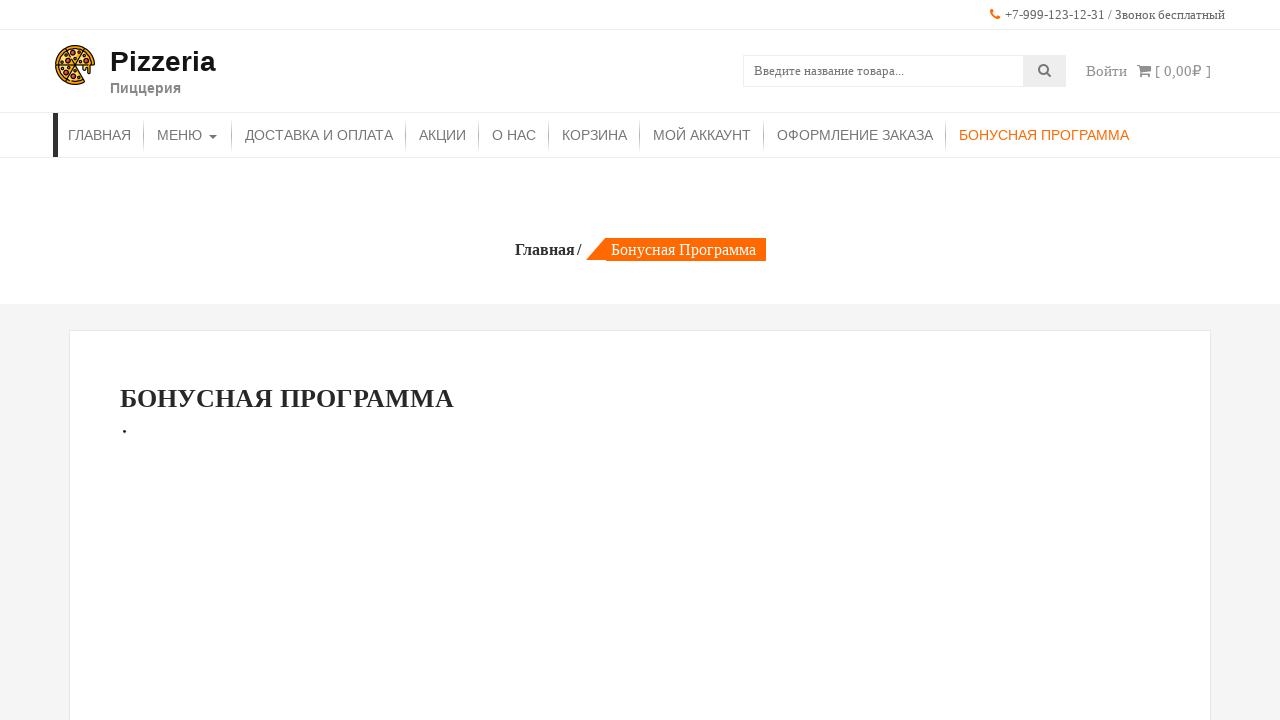

Waited 2 seconds for alert popup to appear
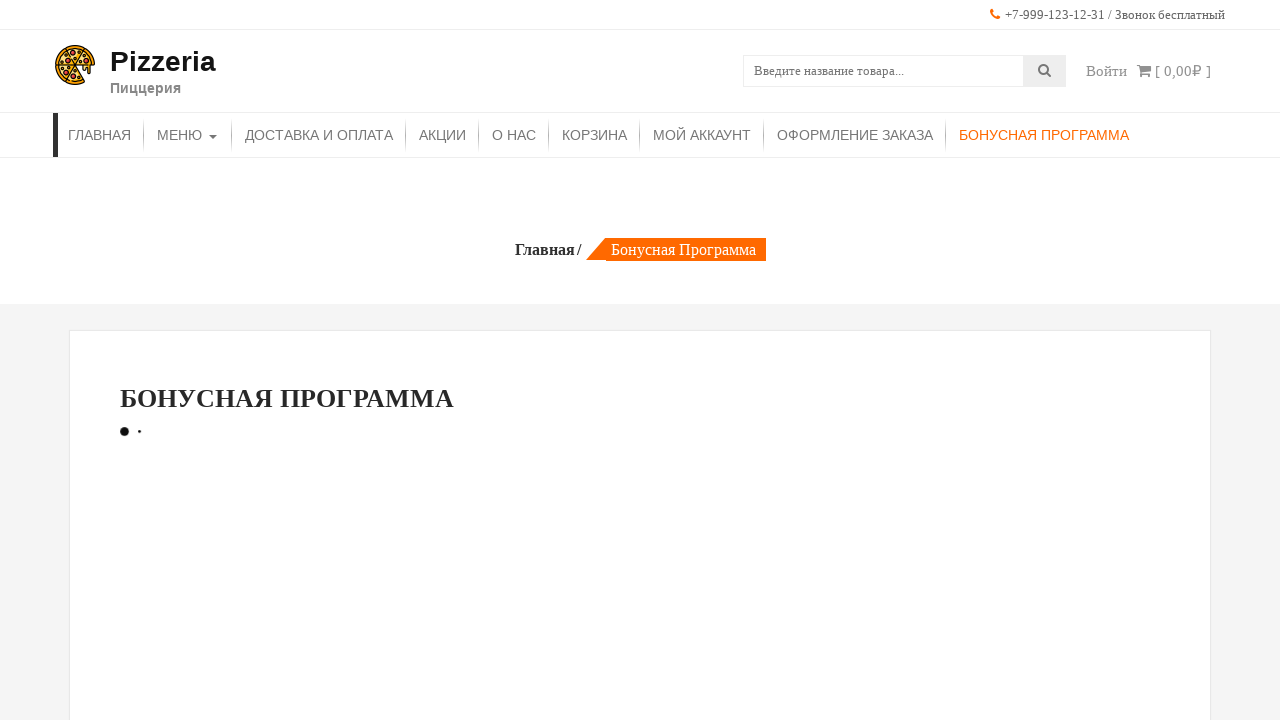

Set up dialog handler to accept alert popup
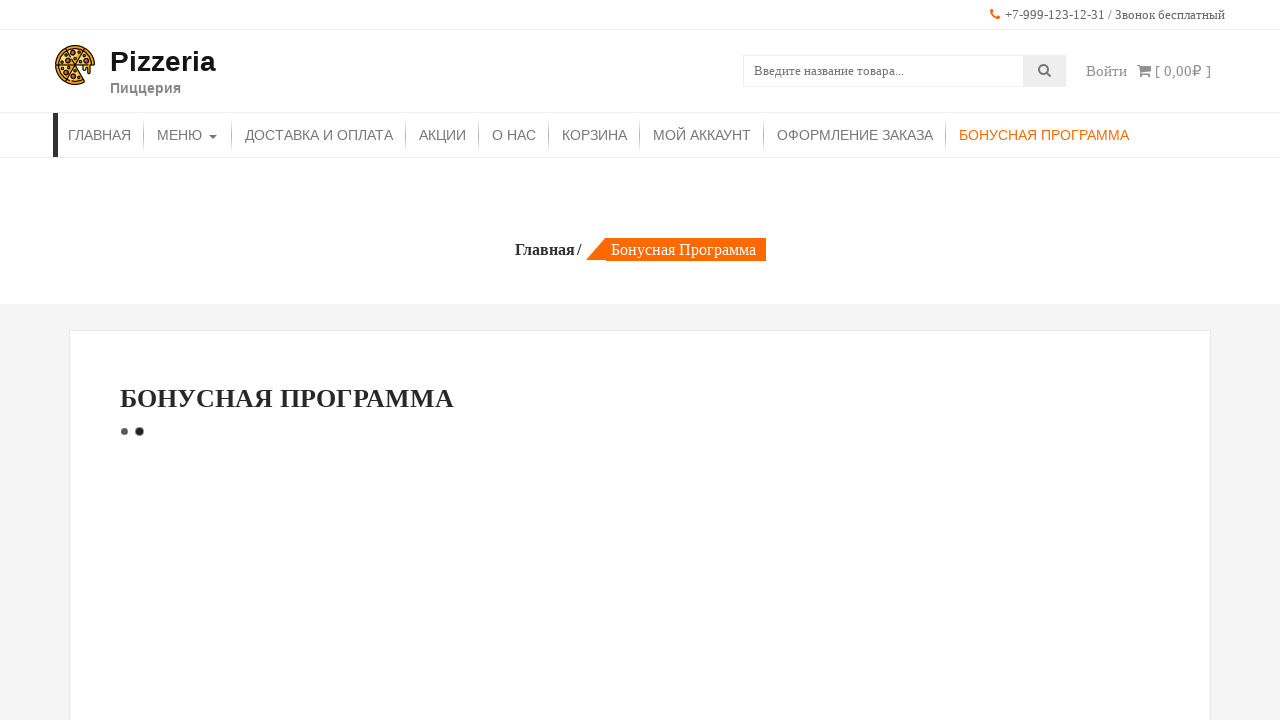

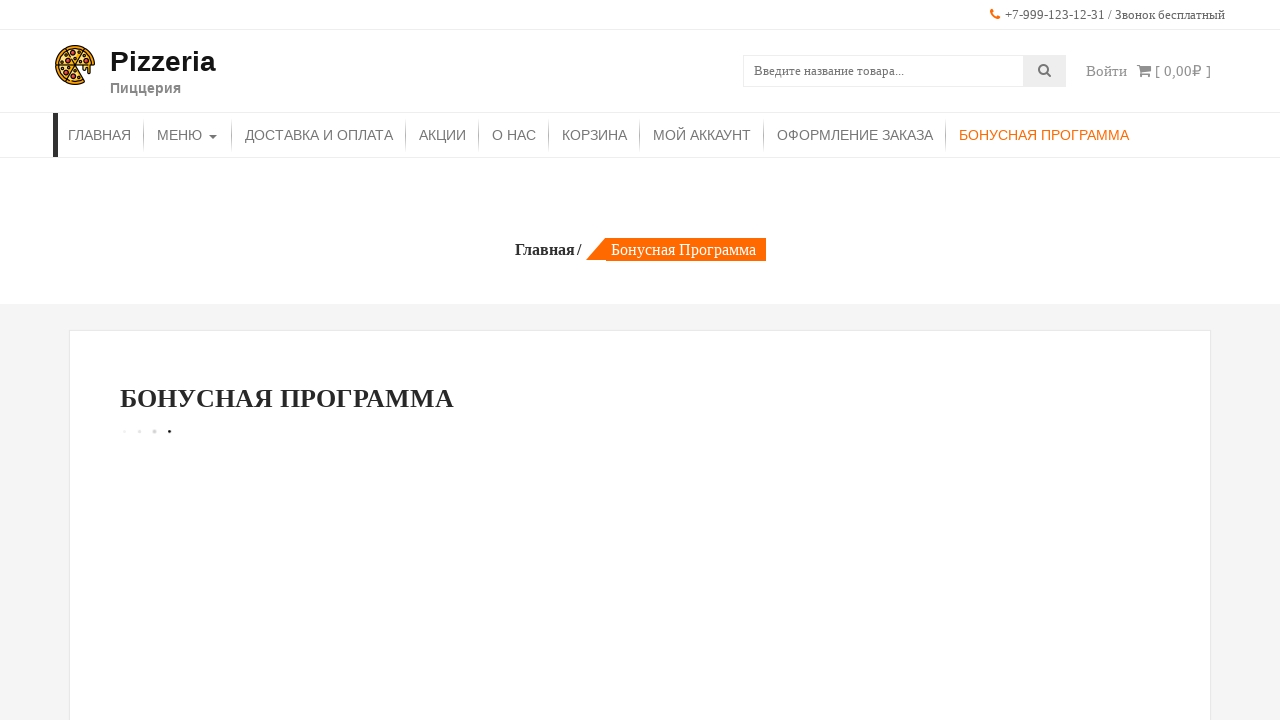